Opens the OrangeHRM demo website and verifies that the page title contains "Orange"

Starting URL: https://opensource-demo.orangehrmlive.com/

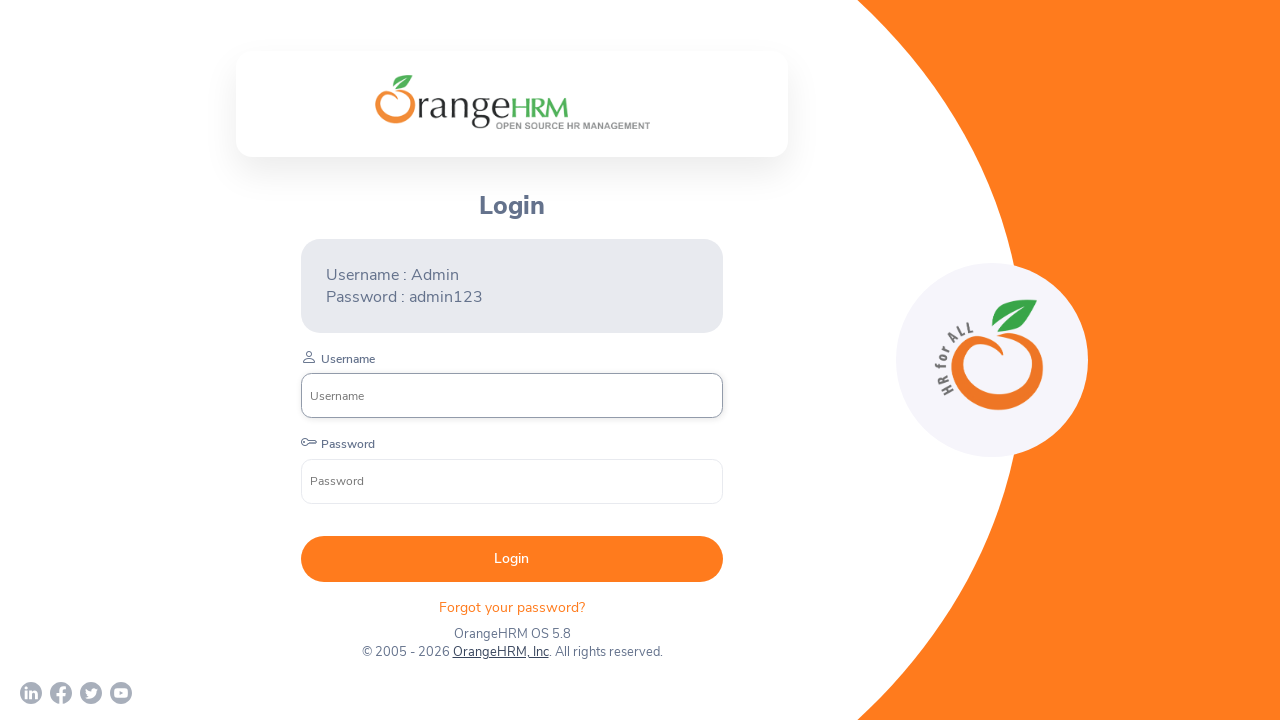

Set viewport size to 1920x1080
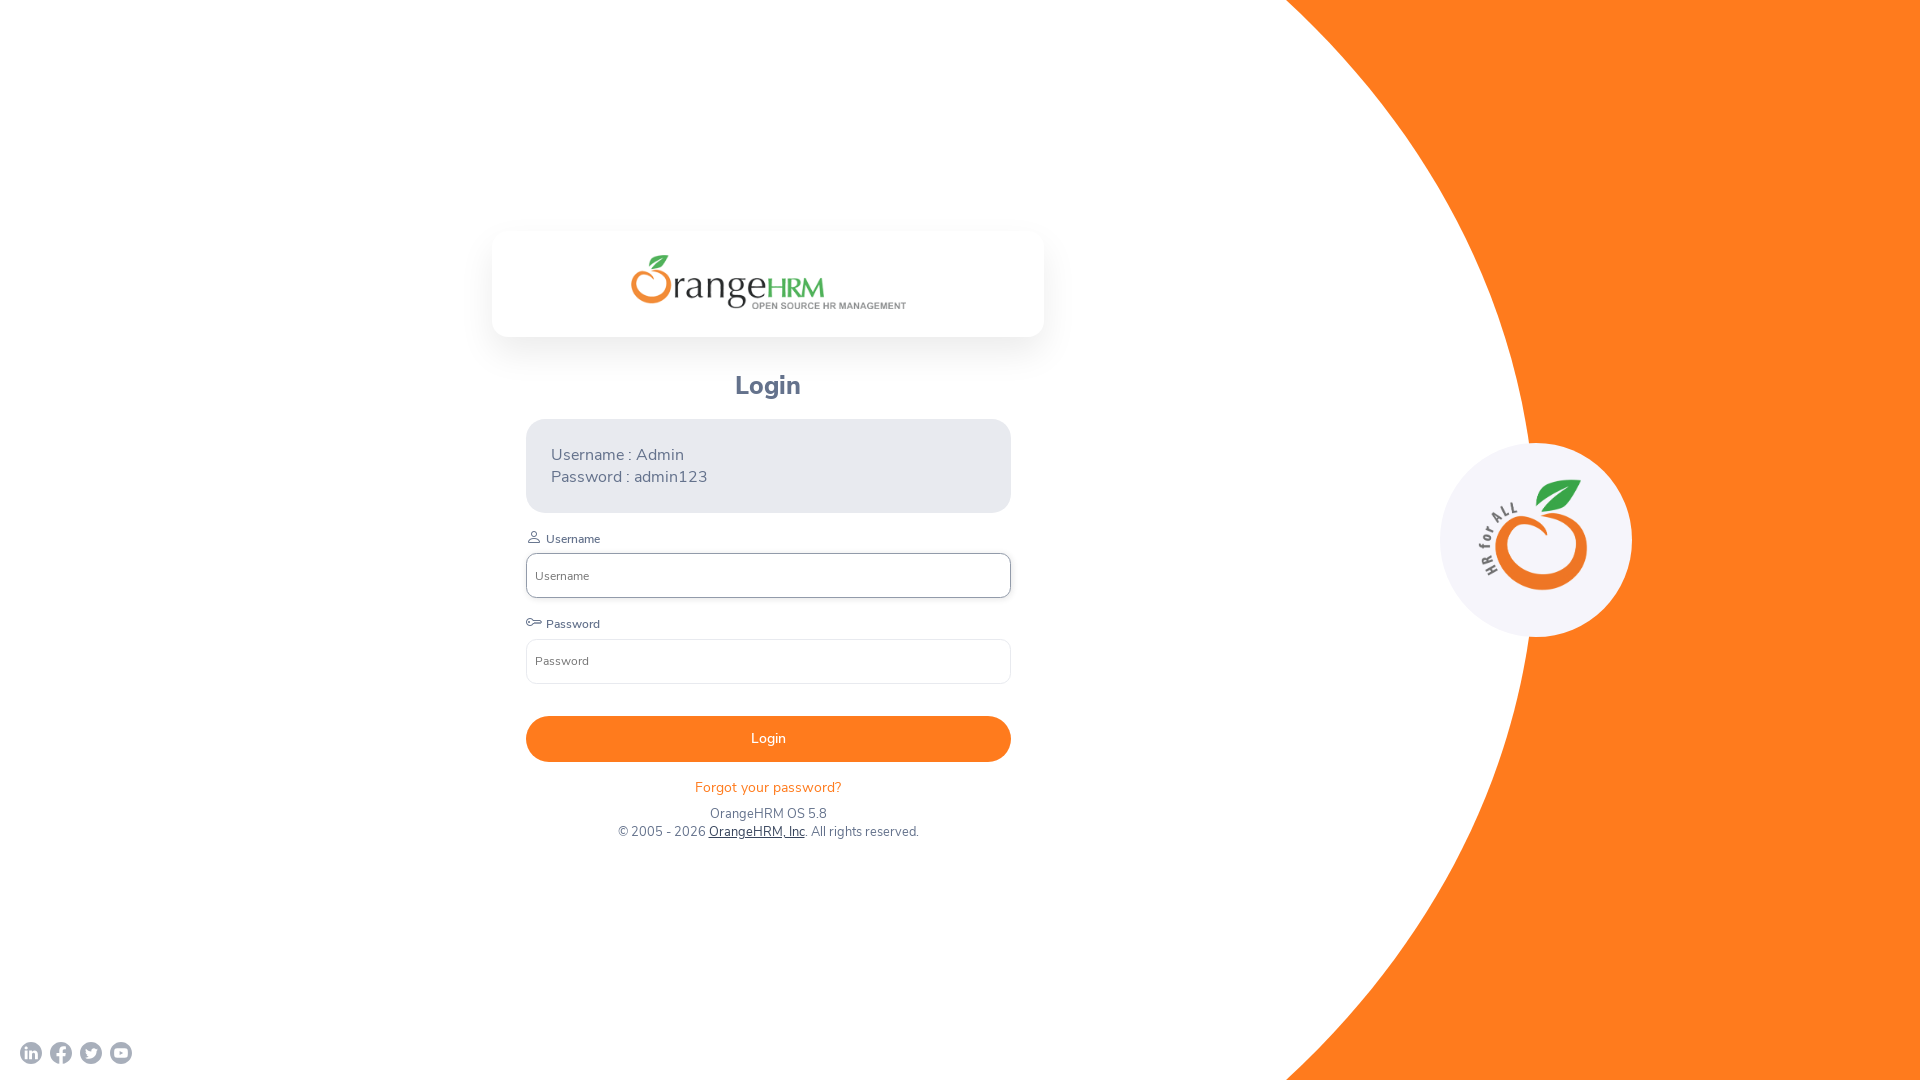

Page loaded with domcontentloaded state
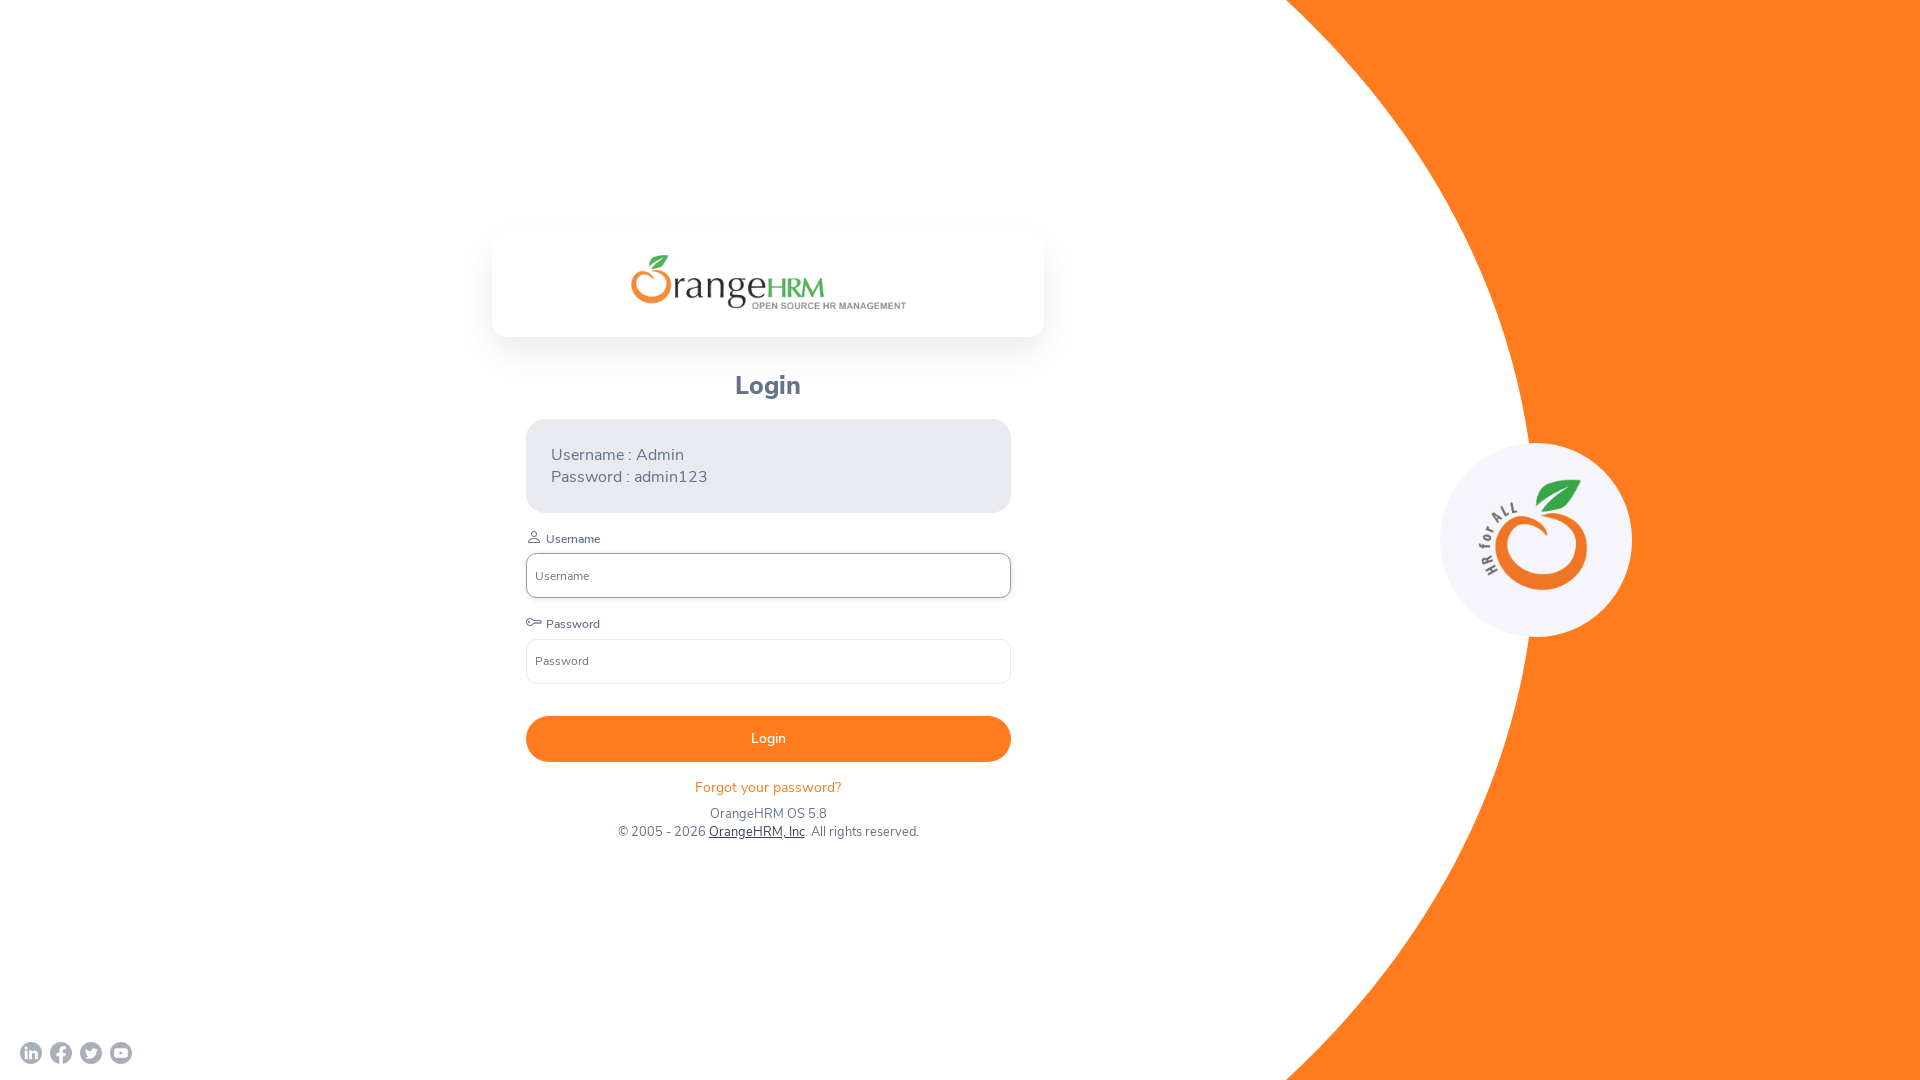

Verified page title contains 'Orange'
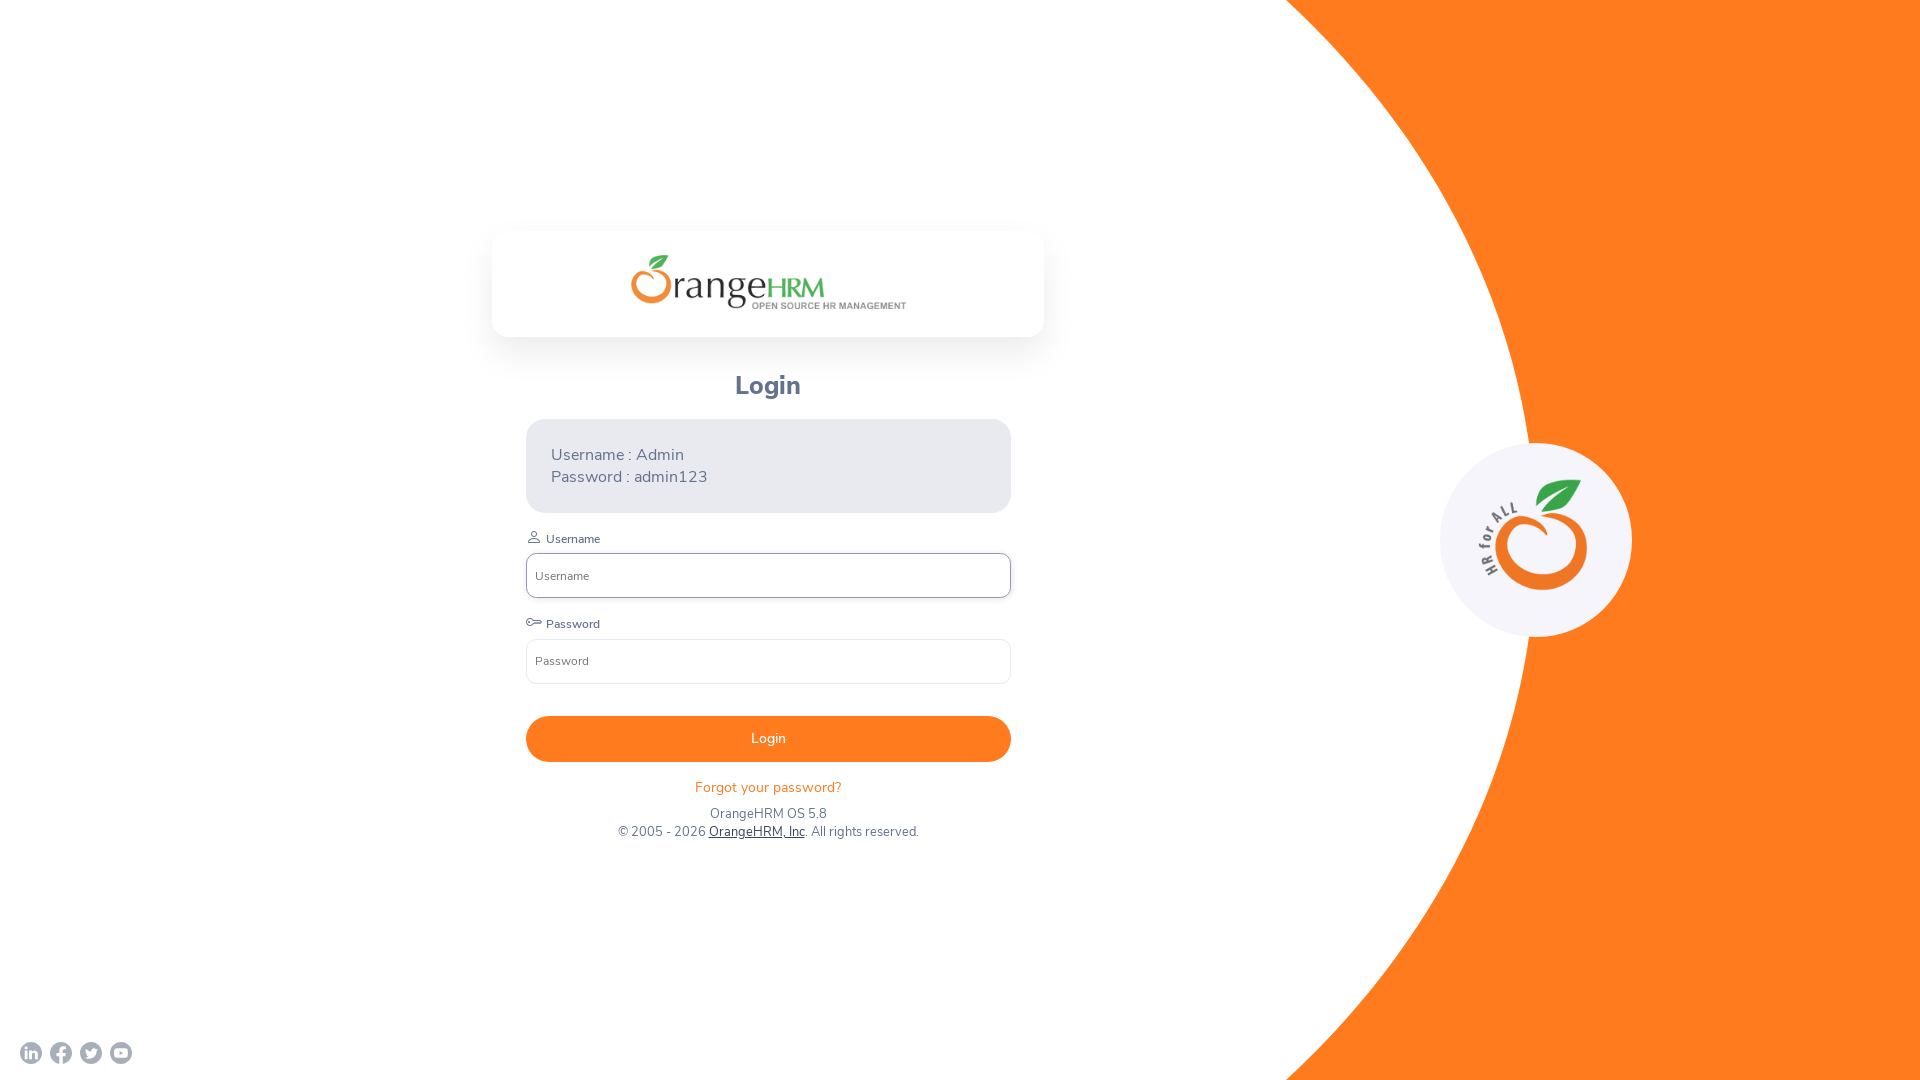

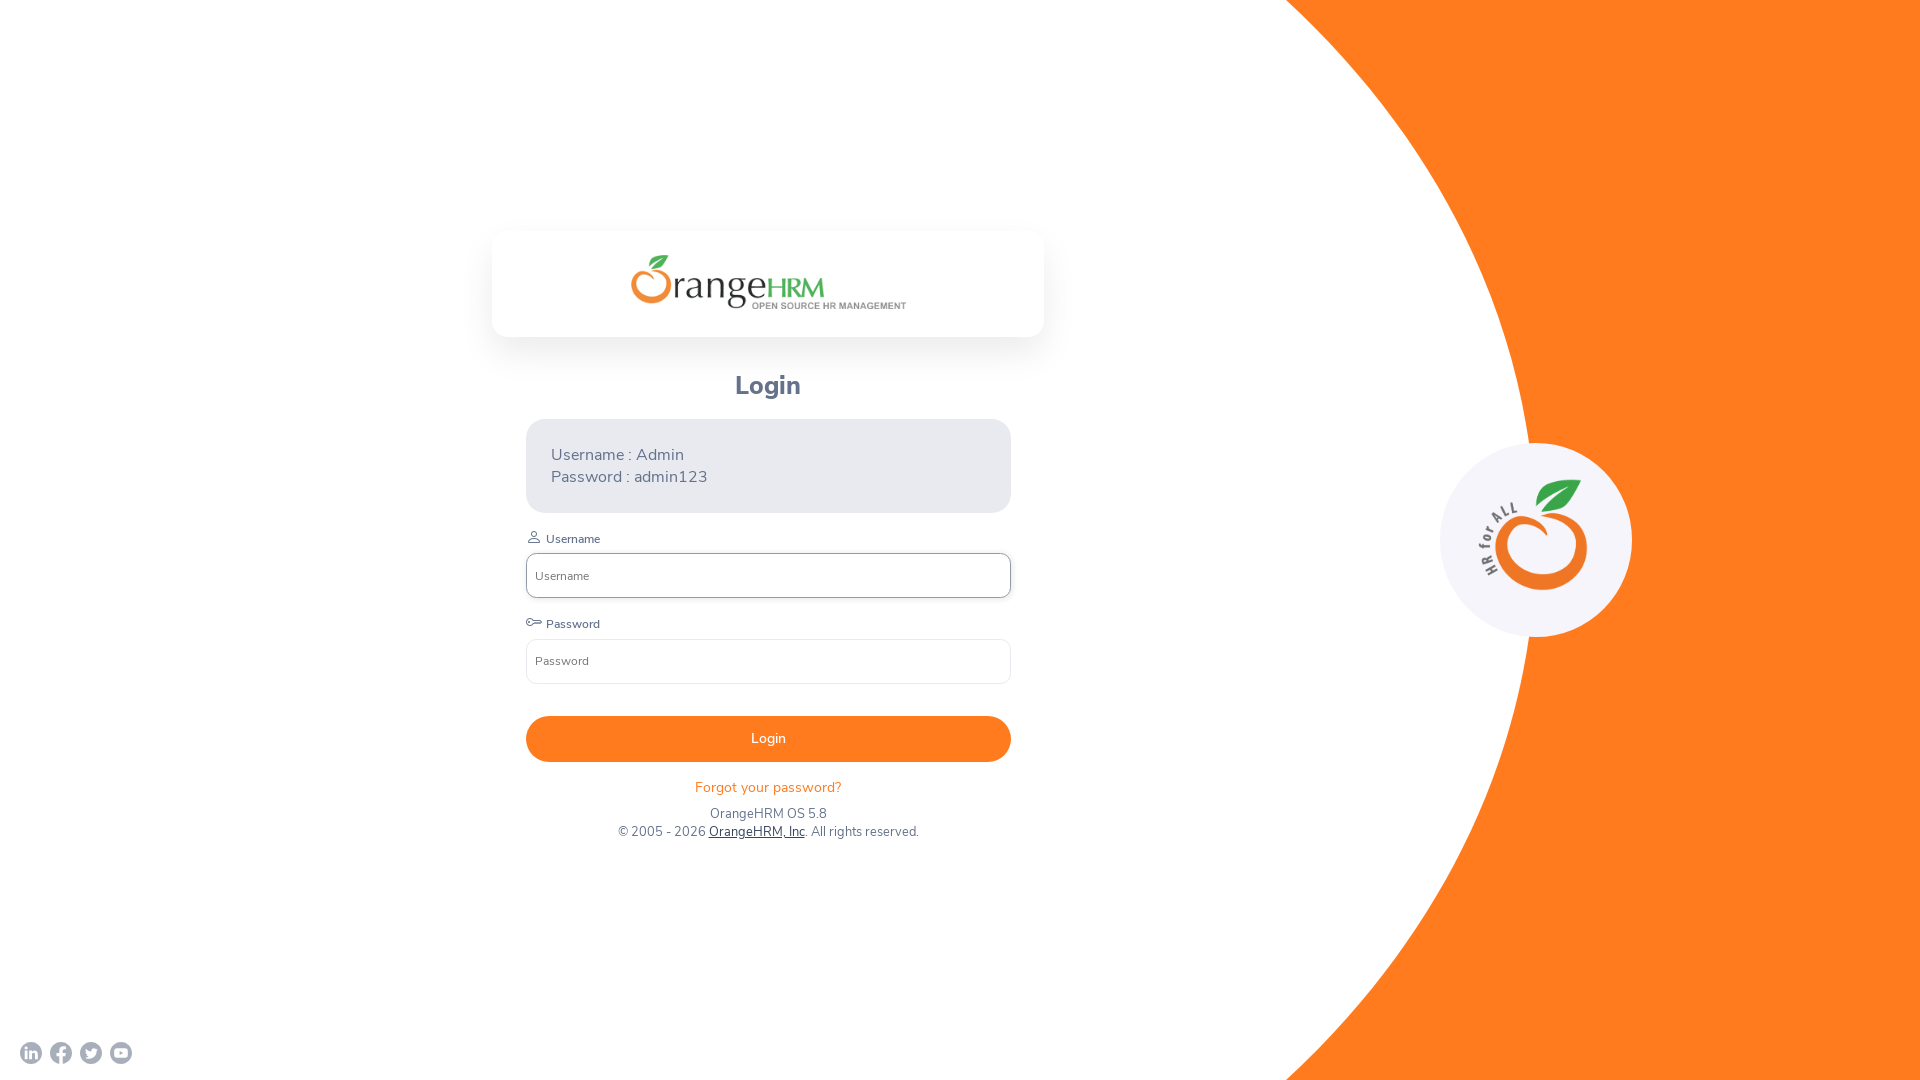